Tests dynamic controls functionality by verifying a textbox is initially disabled, clicking the Enable button, waiting for the textbox to become enabled, and verifying the success message appears.

Starting URL: https://the-internet.herokuapp.com/dynamic_controls

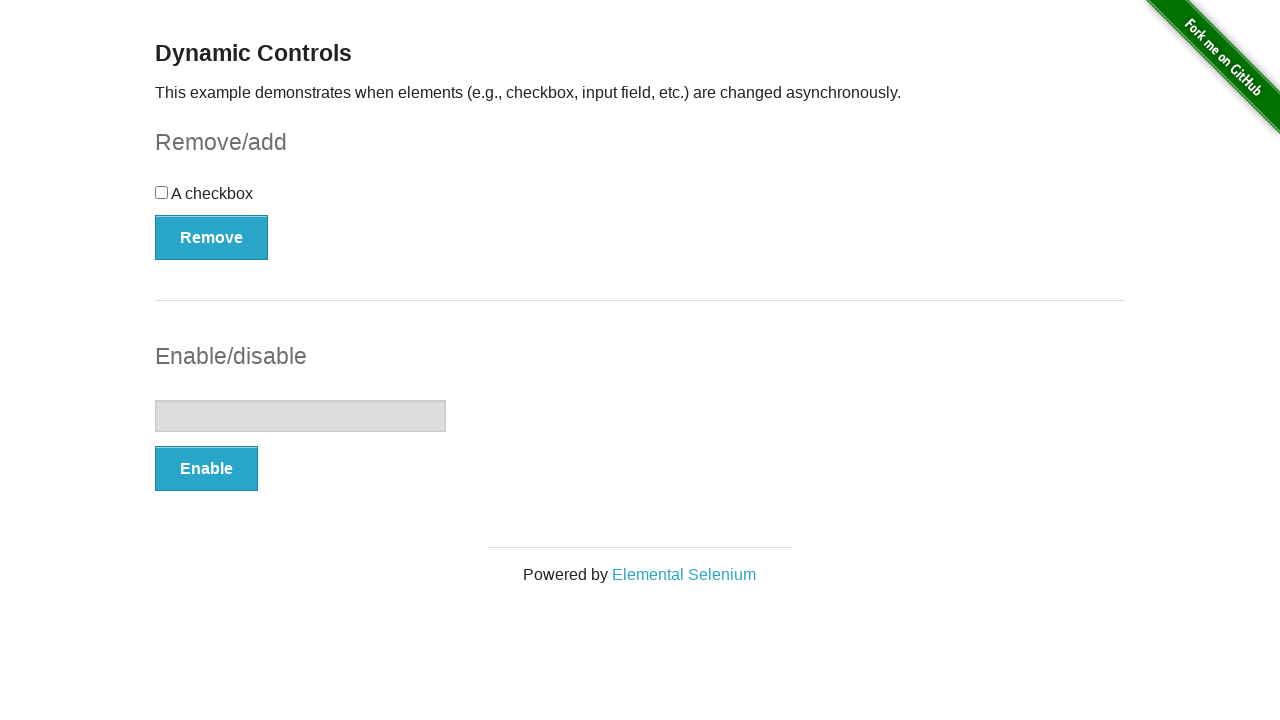

Verified textbox is initially disabled
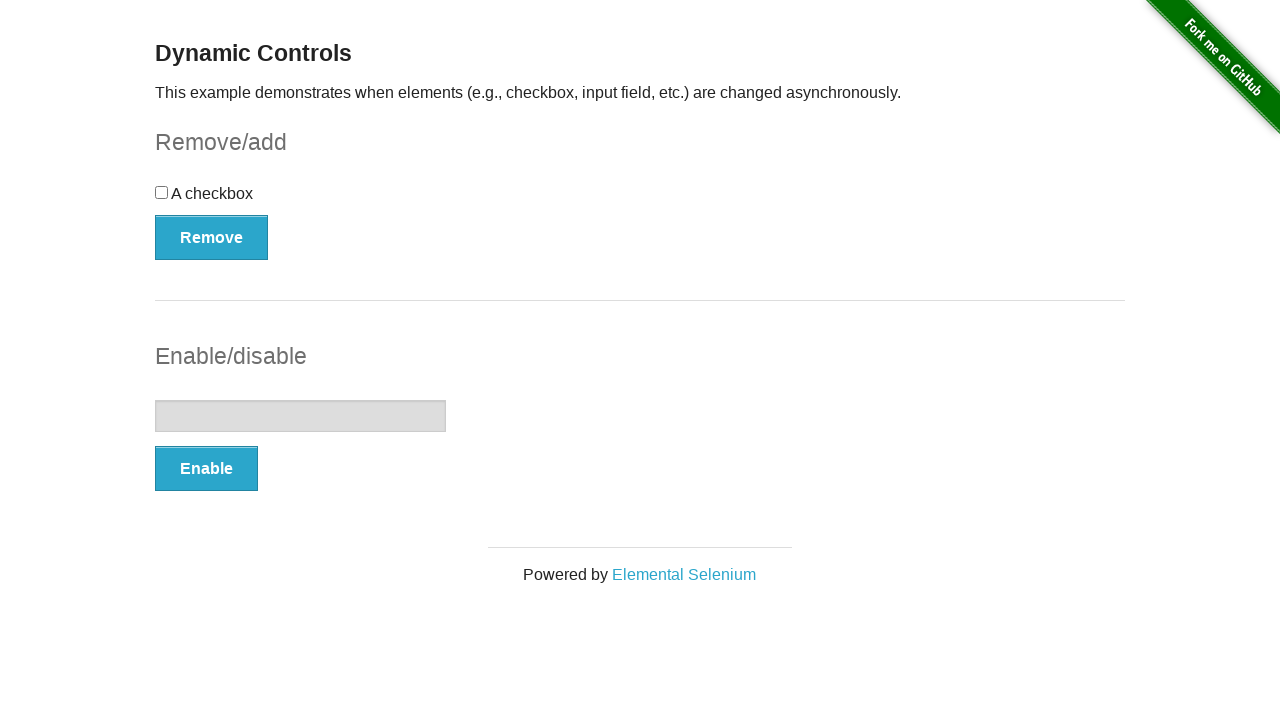

Clicked the Enable button at (206, 469) on xpath=//*[text()='Enable']
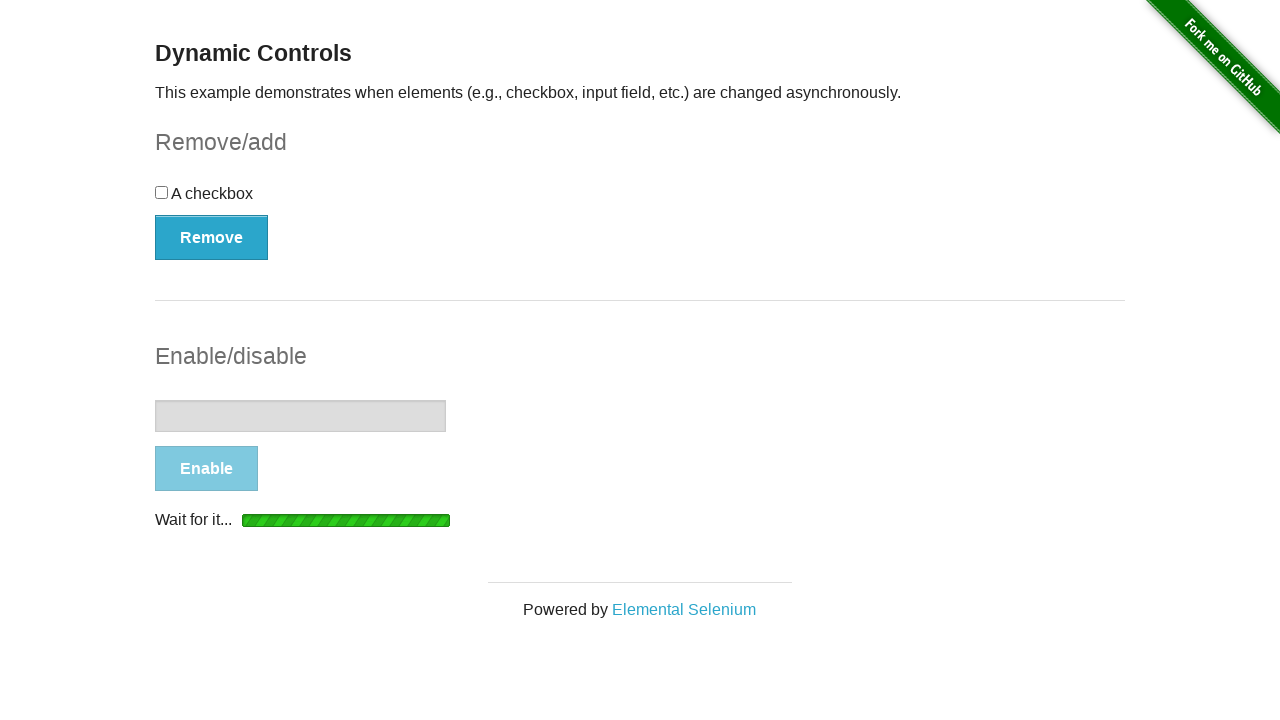

Textbox became visible
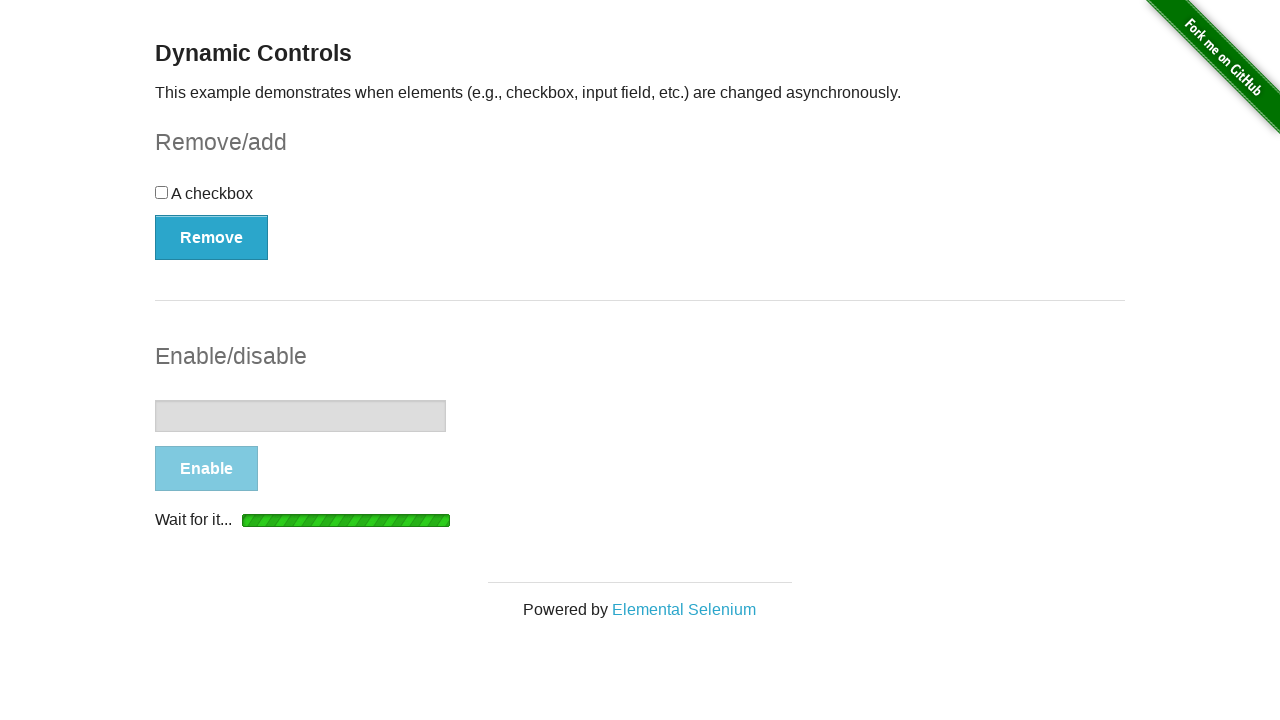

Textbox is now enabled
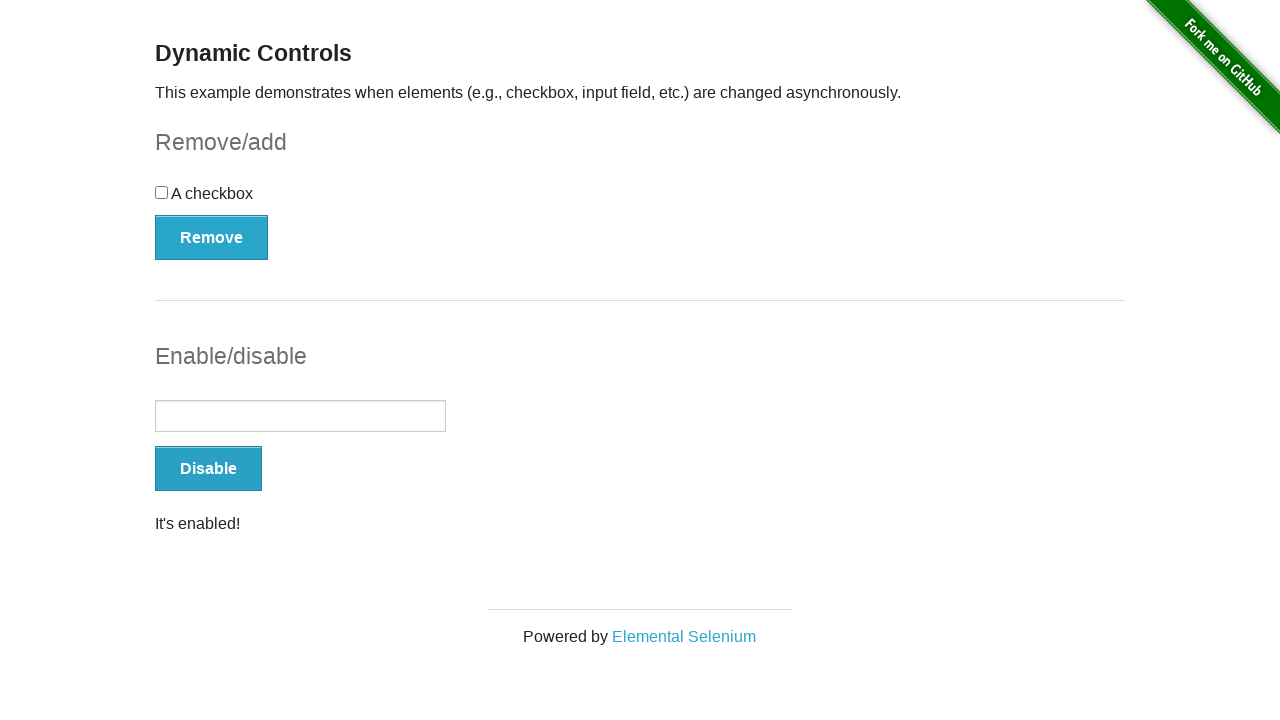

Success message is visible
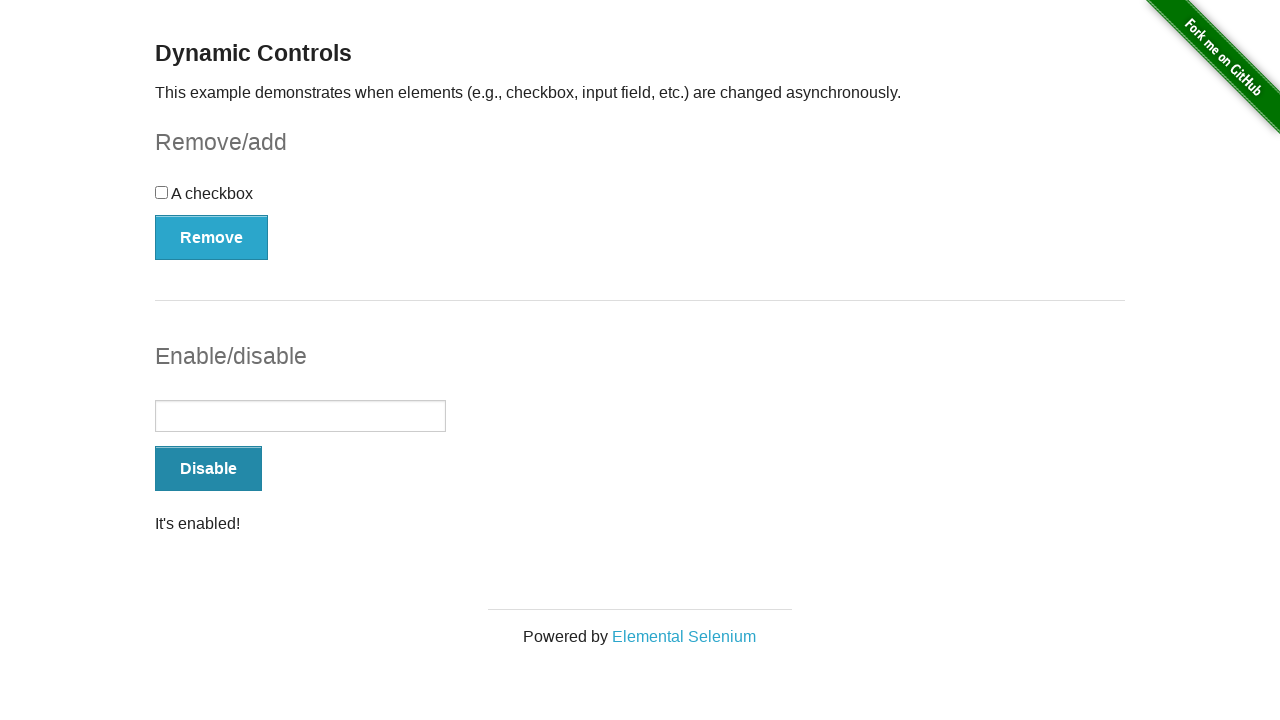

Verified success message contains 'enabled'
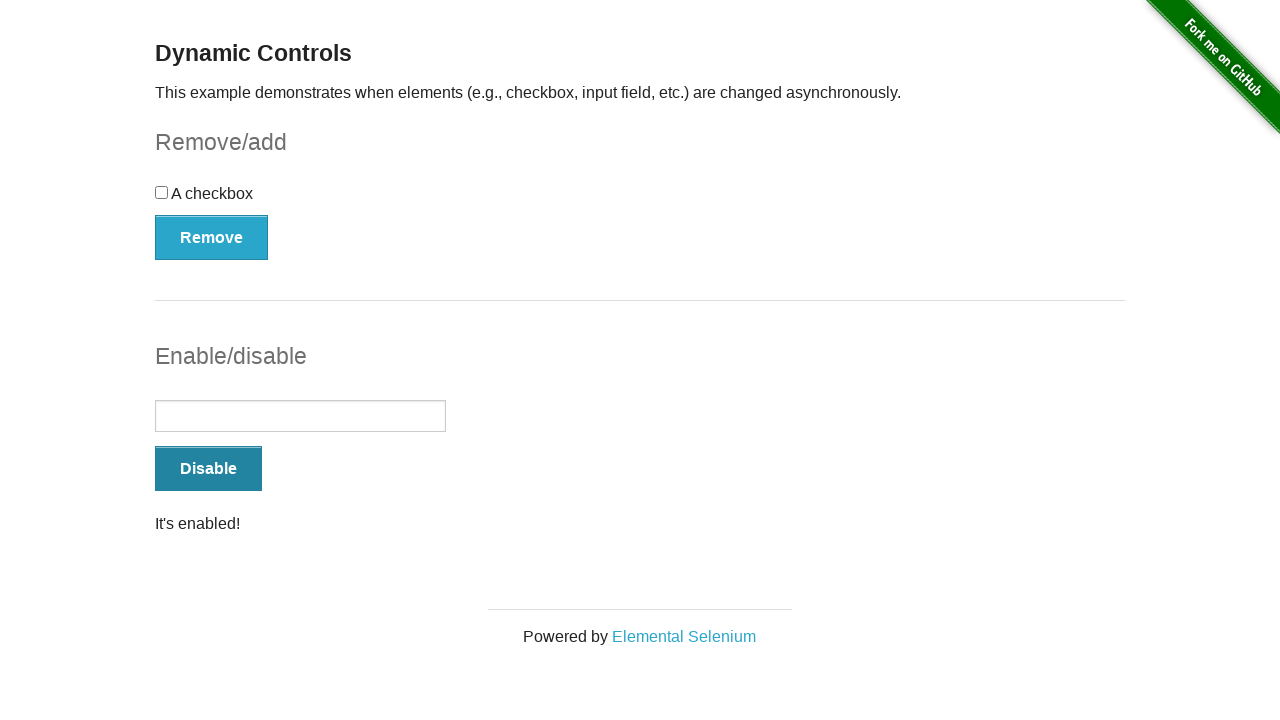

Verified textbox is enabled after clicking Enable button
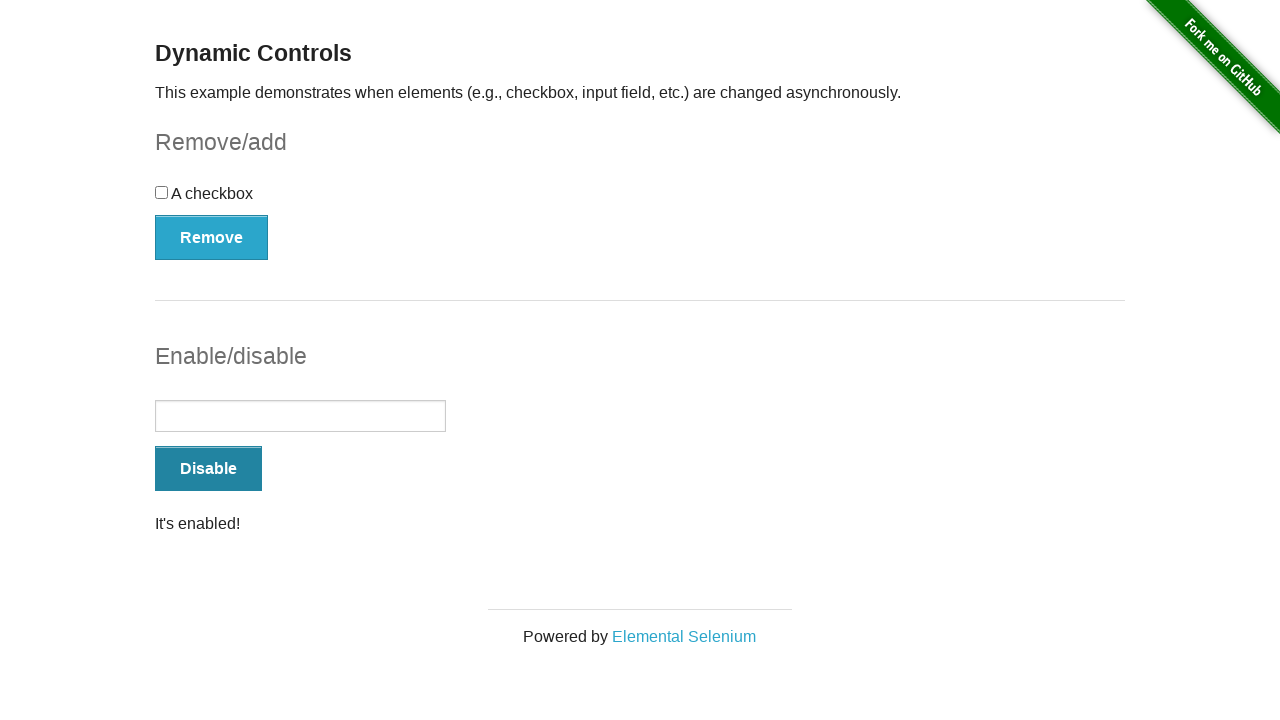

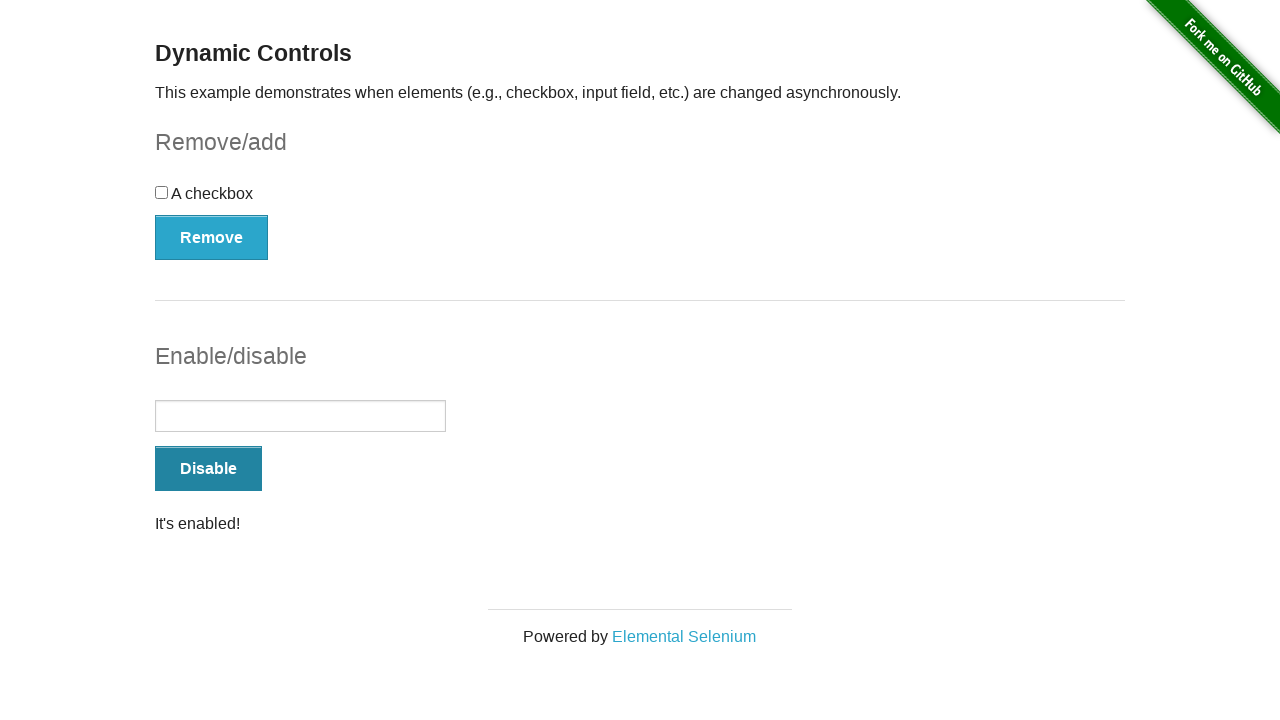